Navigates to a table page and verifies the sorting of items in the first column by comparing the original order with a sorted version

Starting URL: https://www.rahulshettyacademy.com/seleniumPractise/#/offers

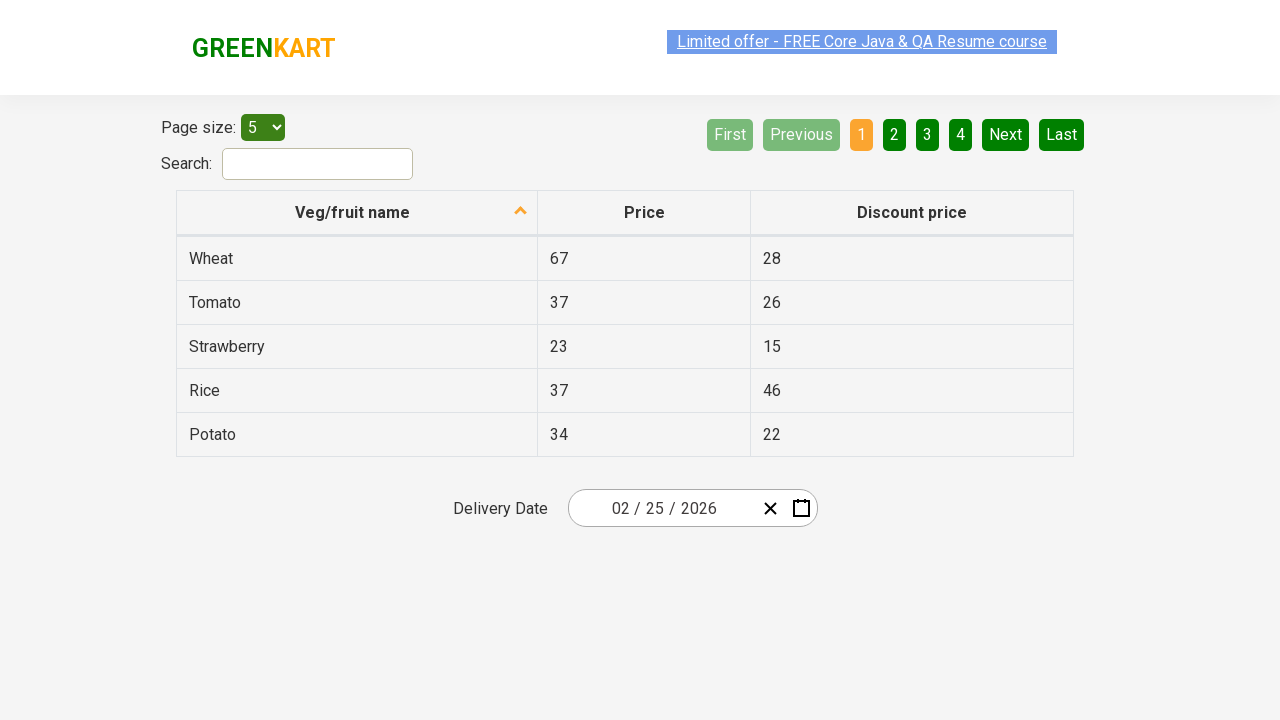

Waited for table with class 'table table-bordered' to load
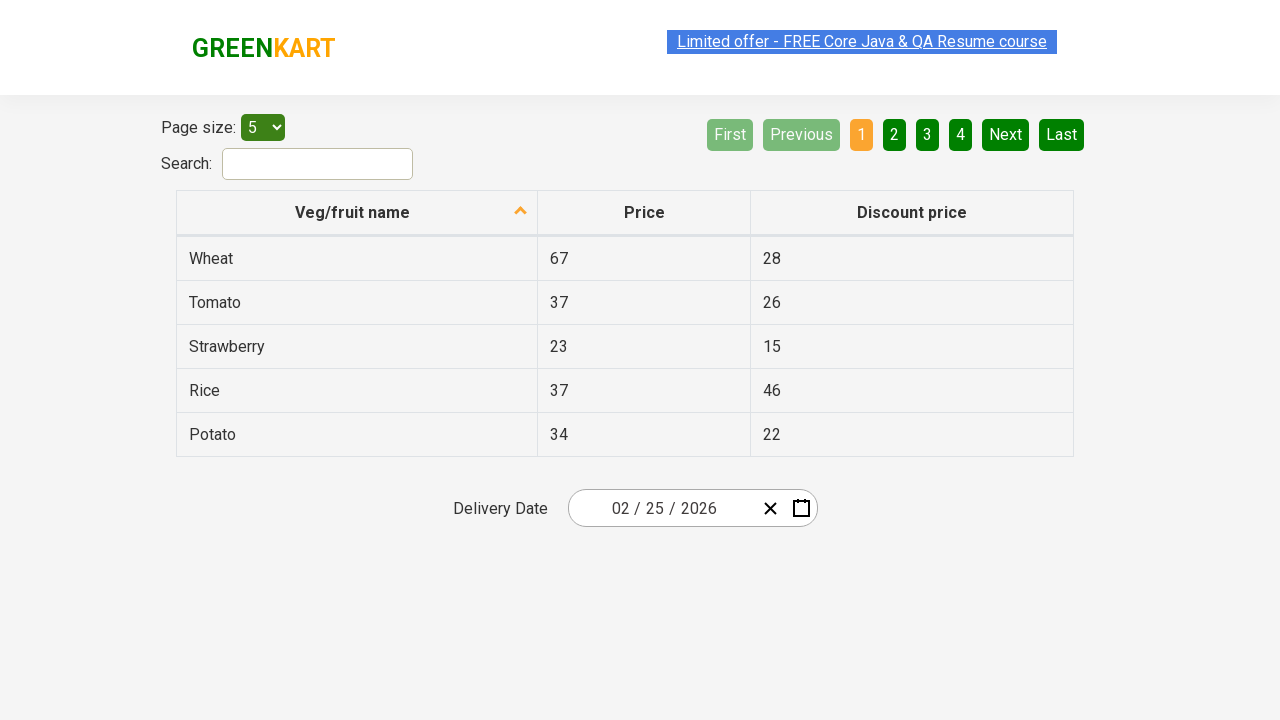

Retrieved all items from the first column of the table
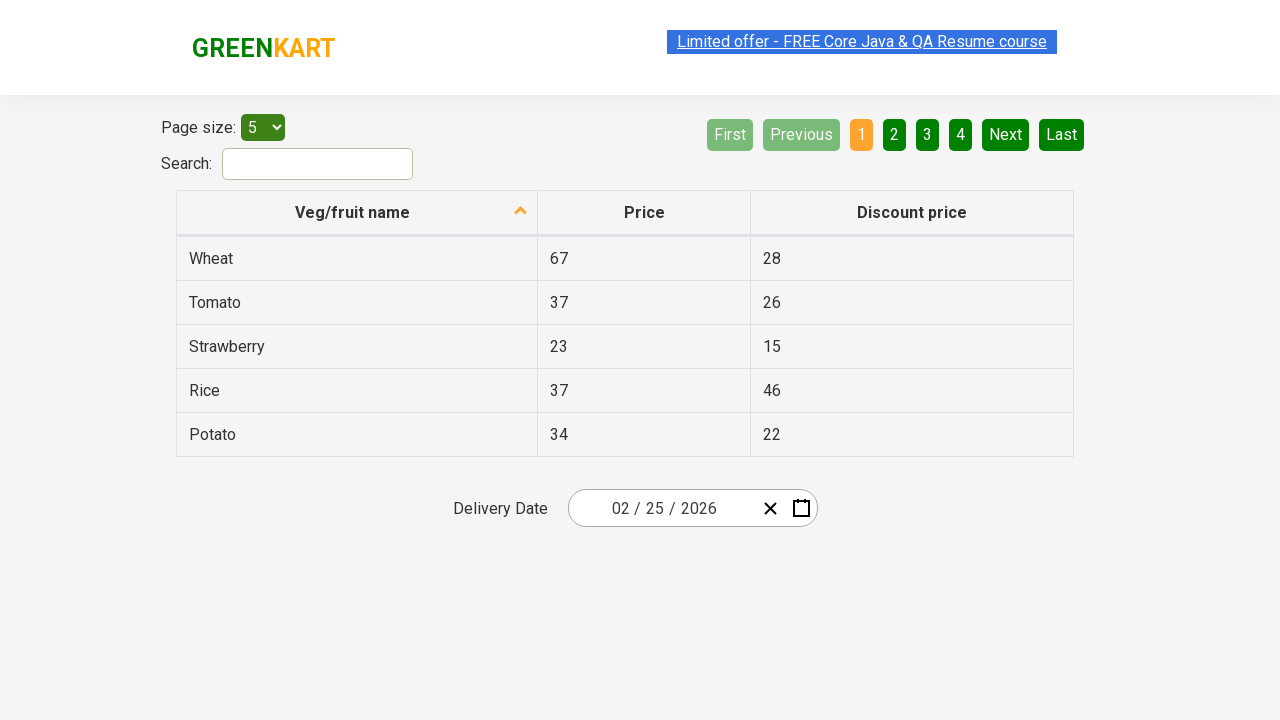

Stored the original list of items from the first column
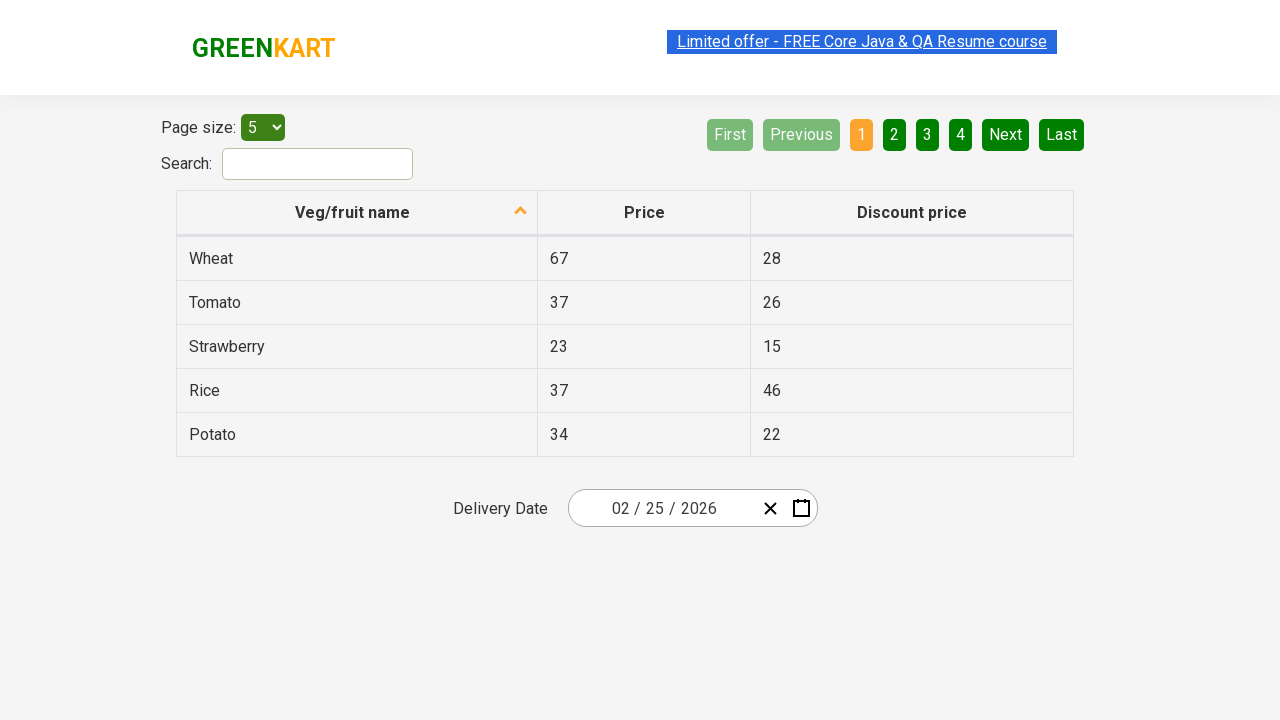

Created a sorted version of the items list
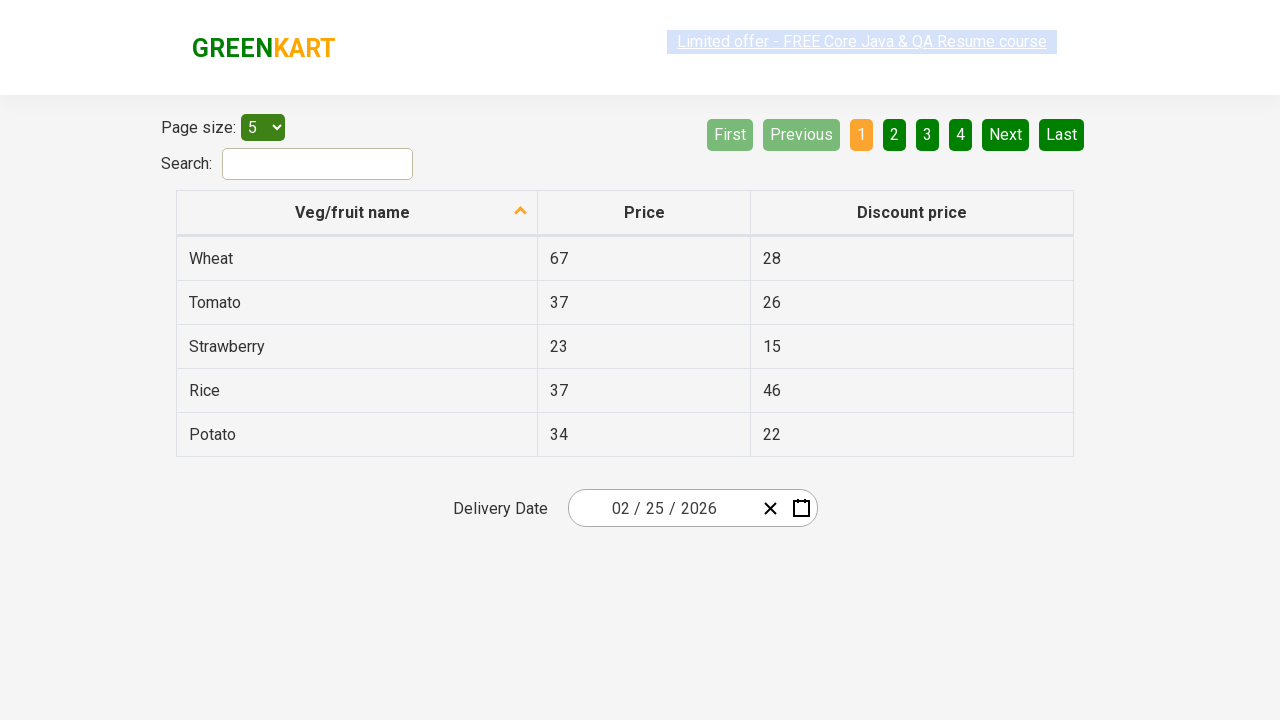

Compared original and sorted lists to verify sorting - Result: False
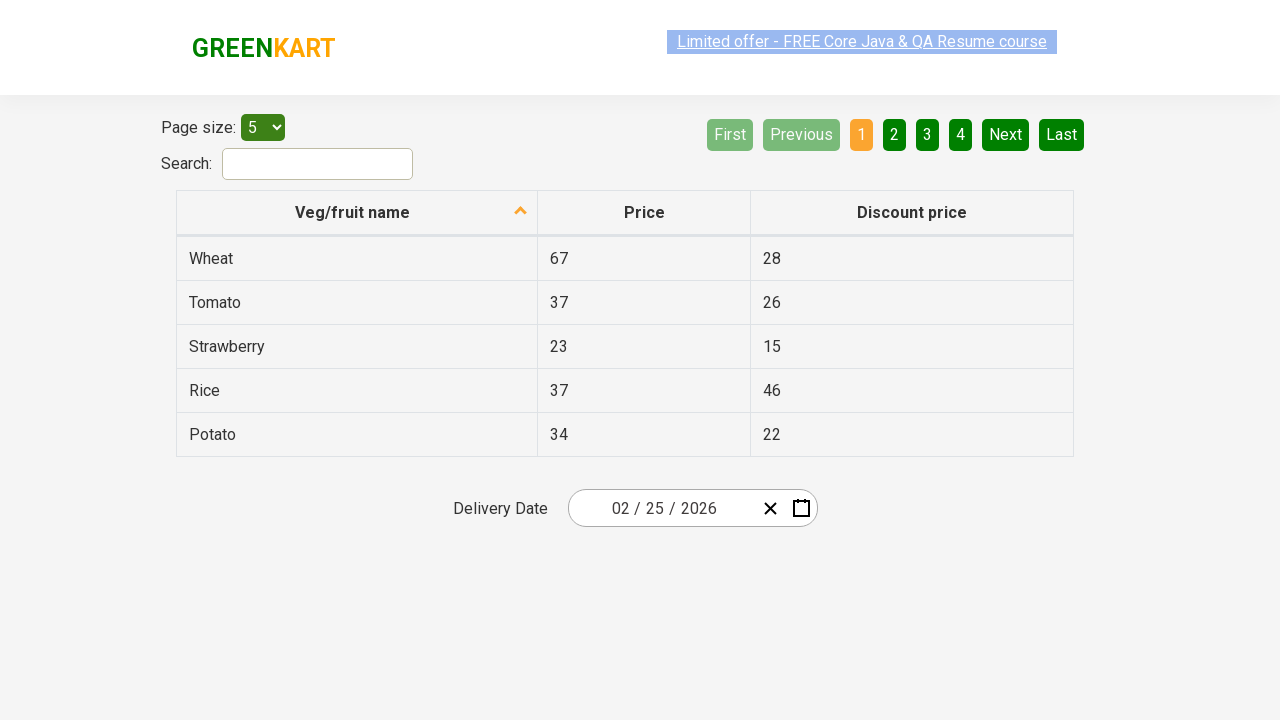

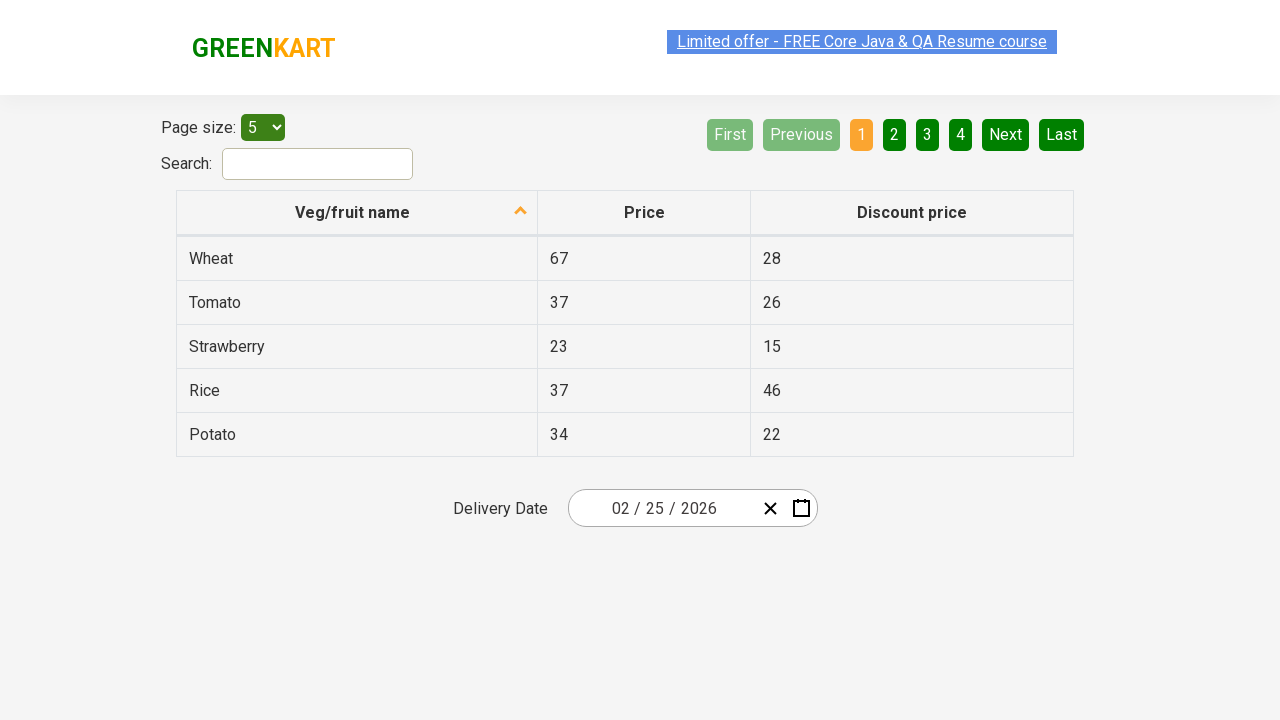